Navigates to Flipkart's homepage and verifies the page loads by checking the title

Starting URL: https://www.flipkart.com/

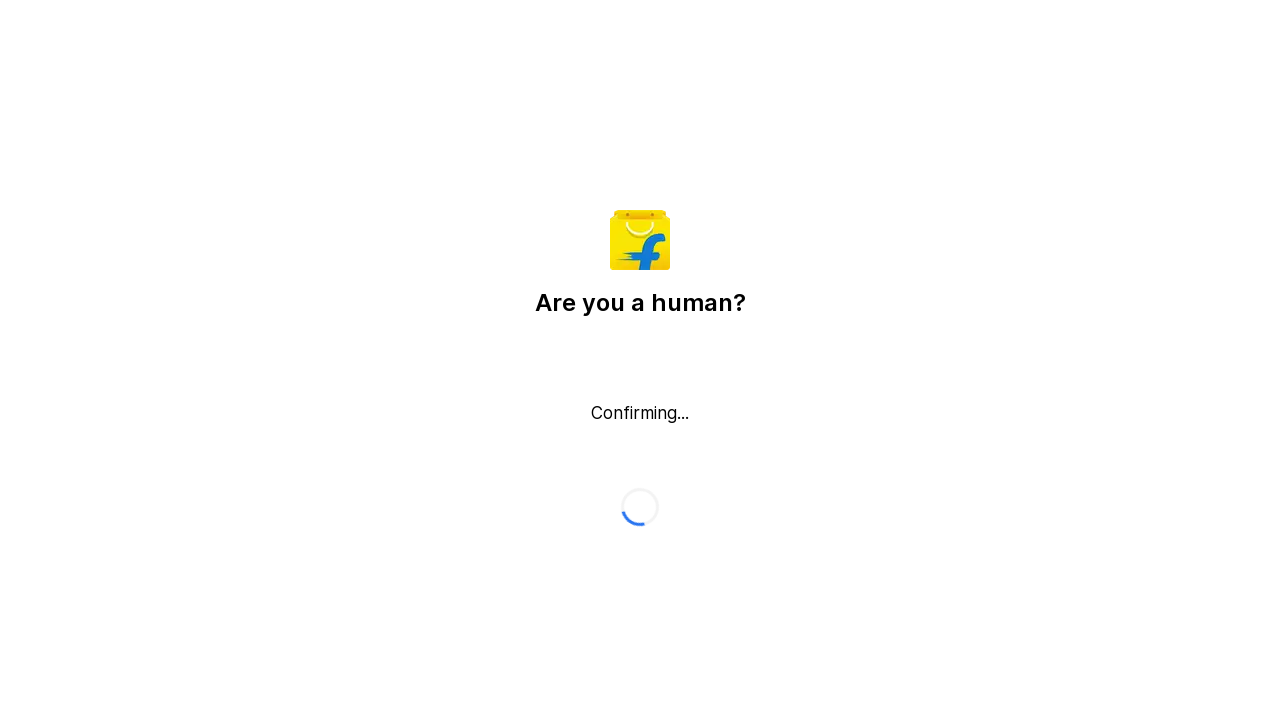

Waited for page DOM to fully load
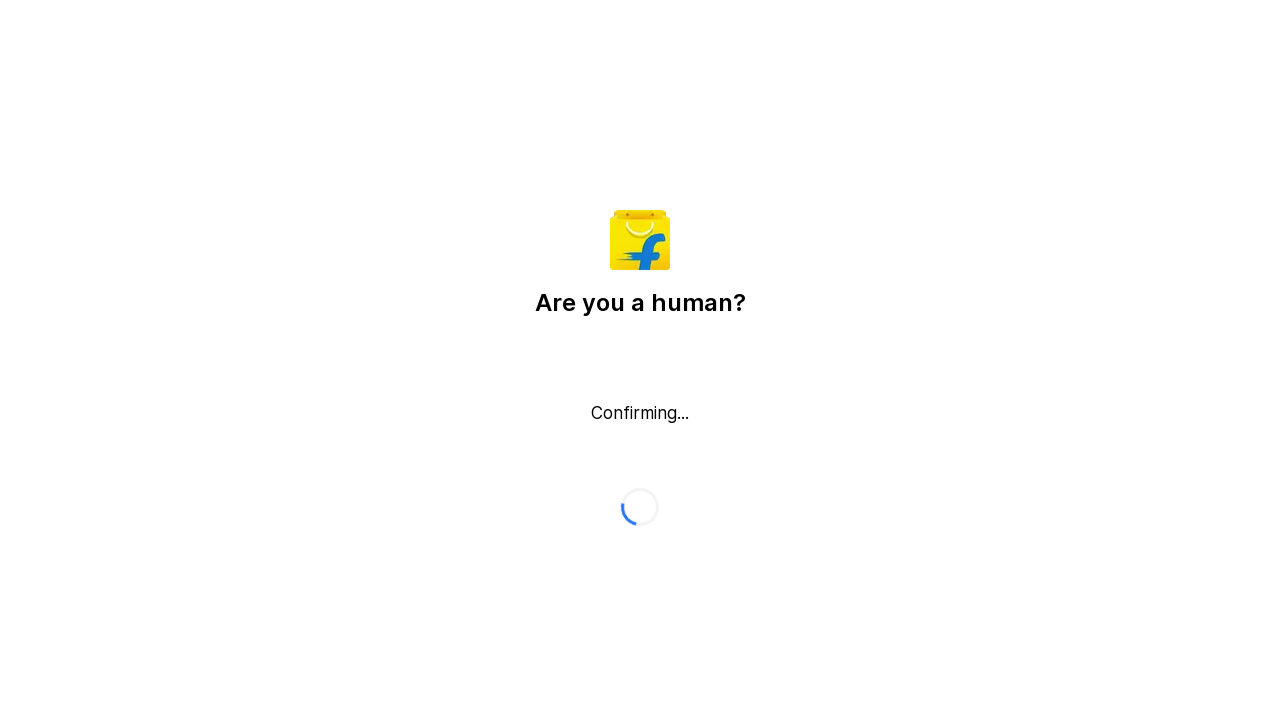

Retrieved page title: Flipkart reCAPTCHA
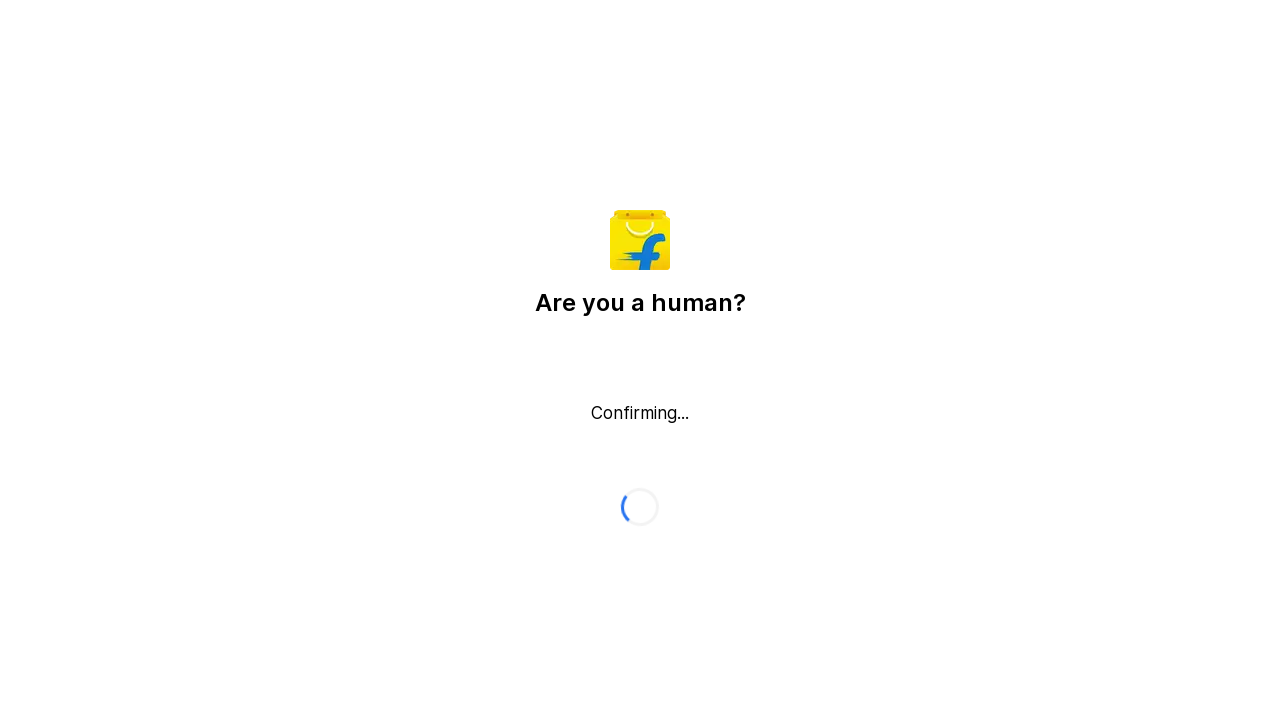

Verified page title is not empty
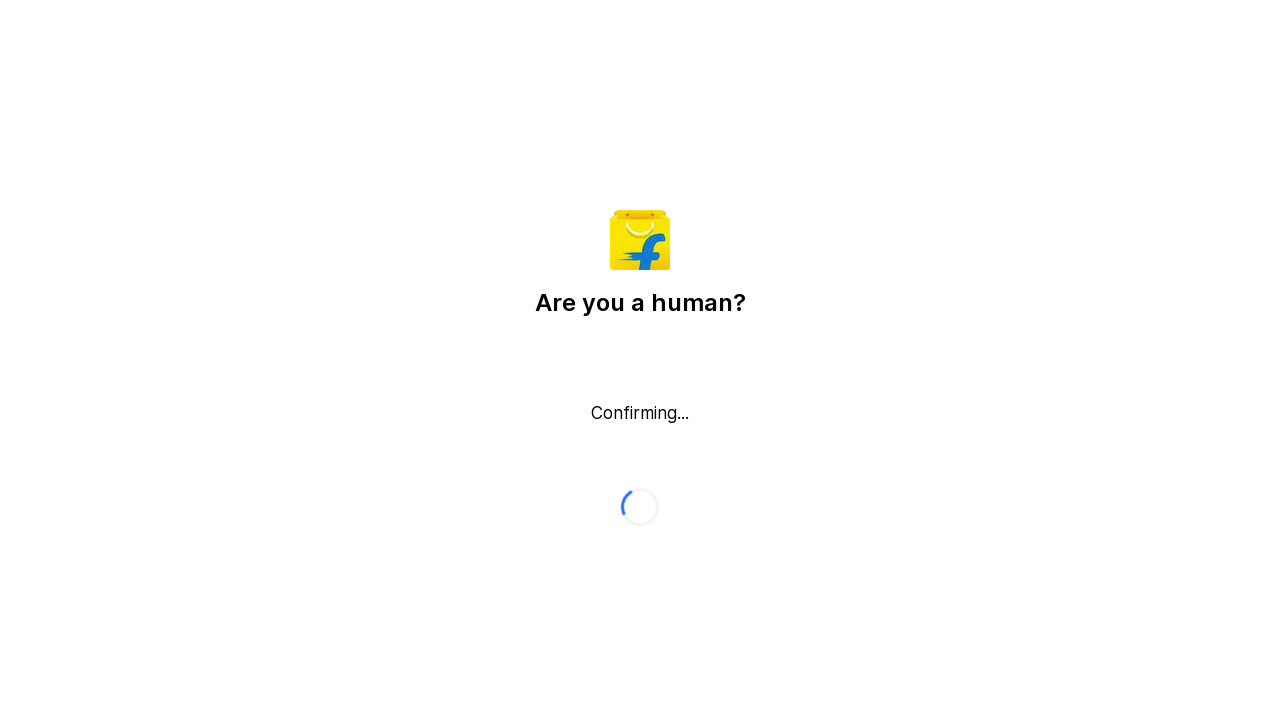

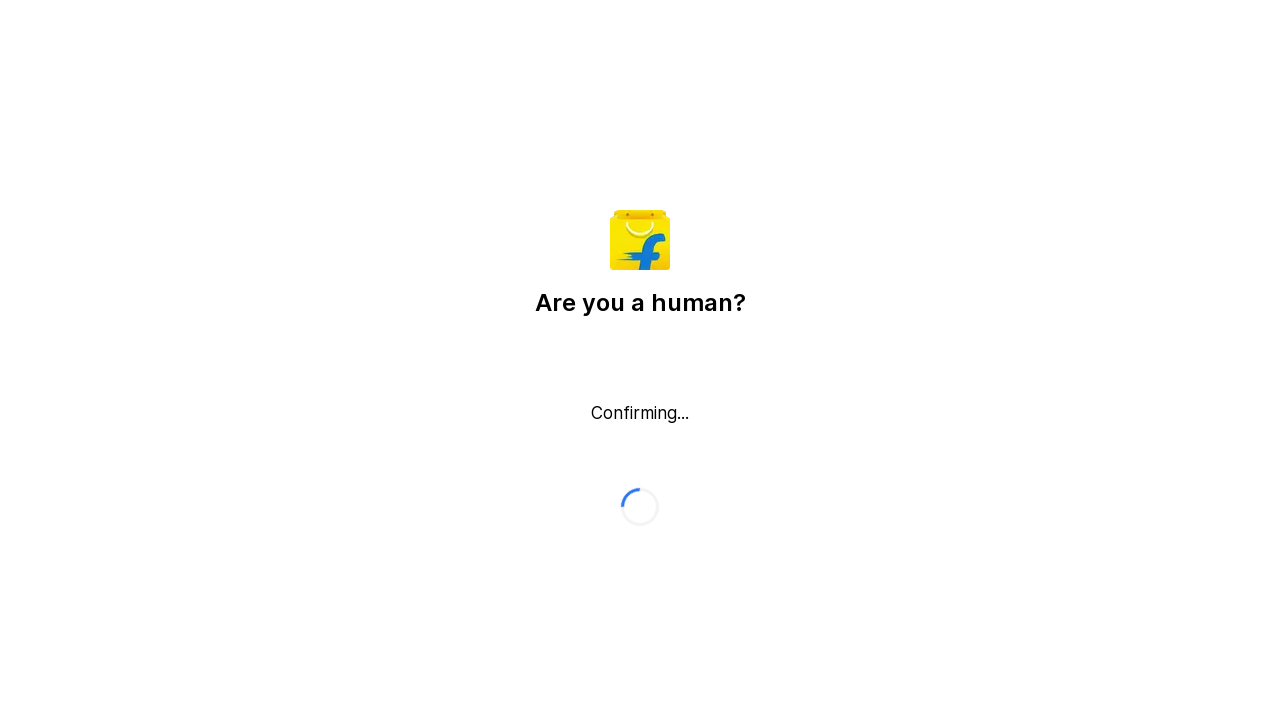